Navigates to a Stepik lesson page, fills in a text area with an answer "get()", and clicks the submit button to submit the solution.

Starting URL: https://stepik.org/lesson/25969/step/12

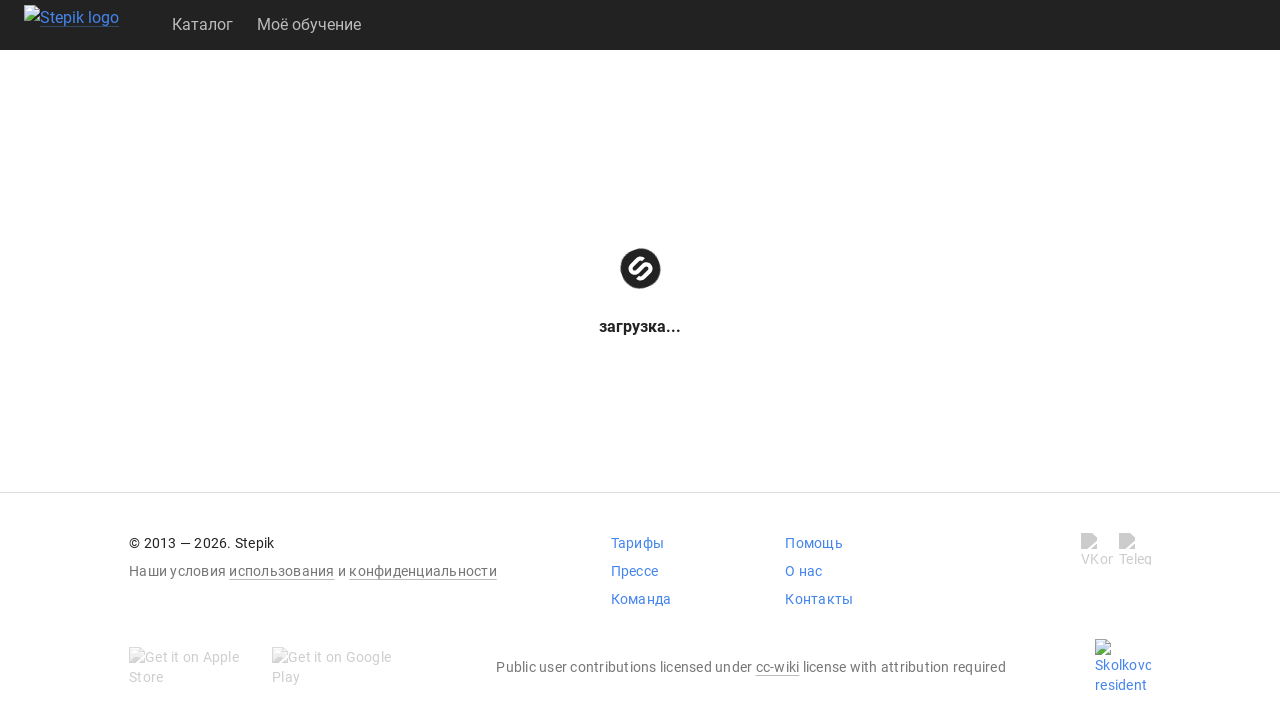

Text area loaded on Stepik lesson page
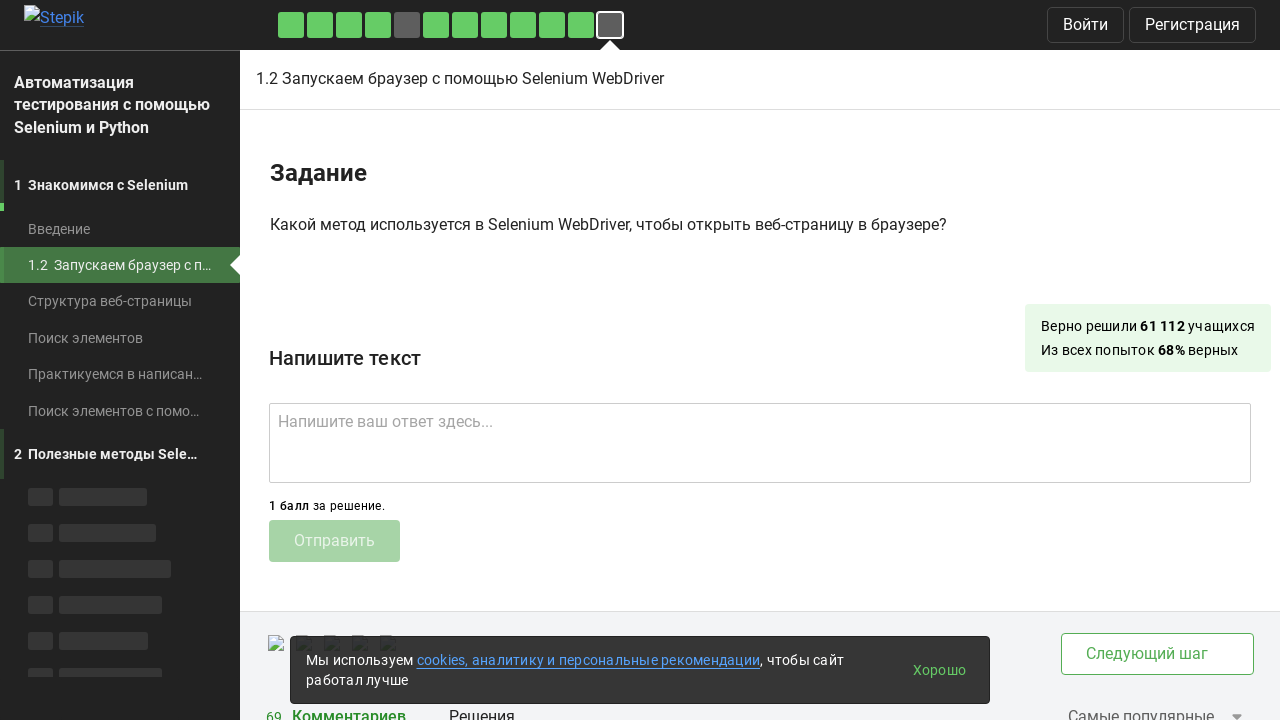

Filled text area with answer 'get()' on .ember-text-area
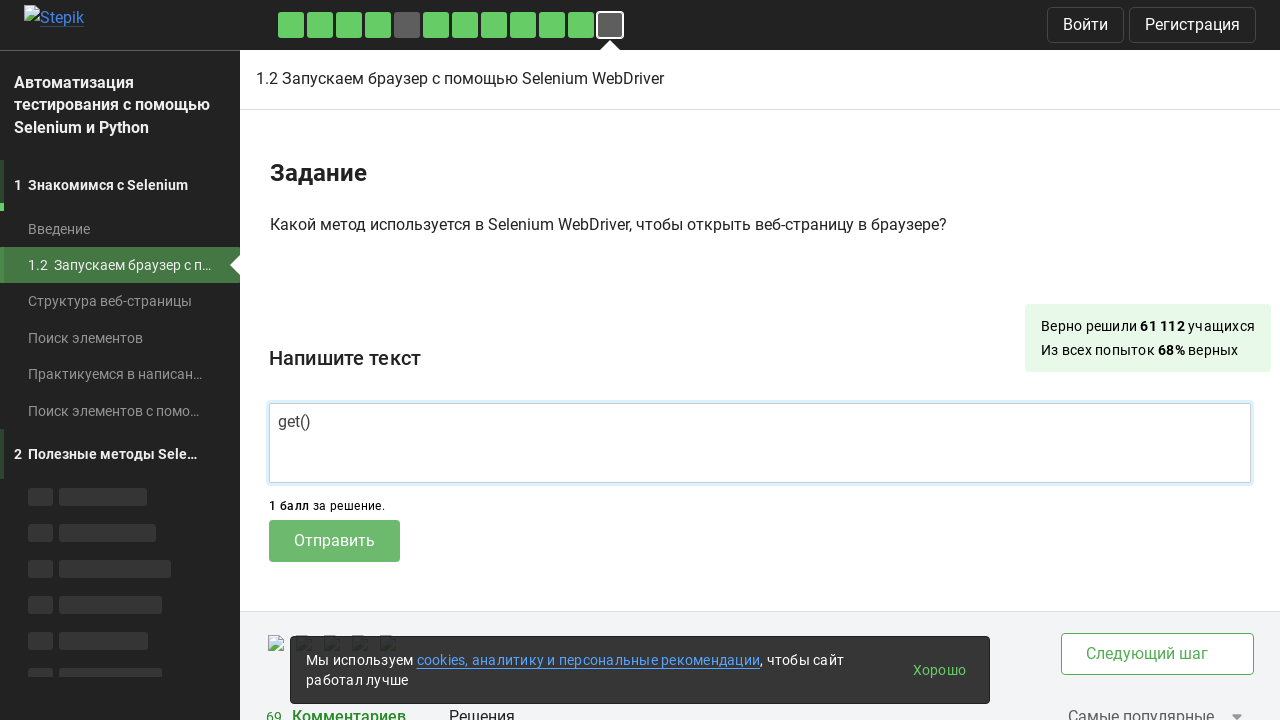

Clicked submit button to submit solution at (334, 541) on .submit-submission
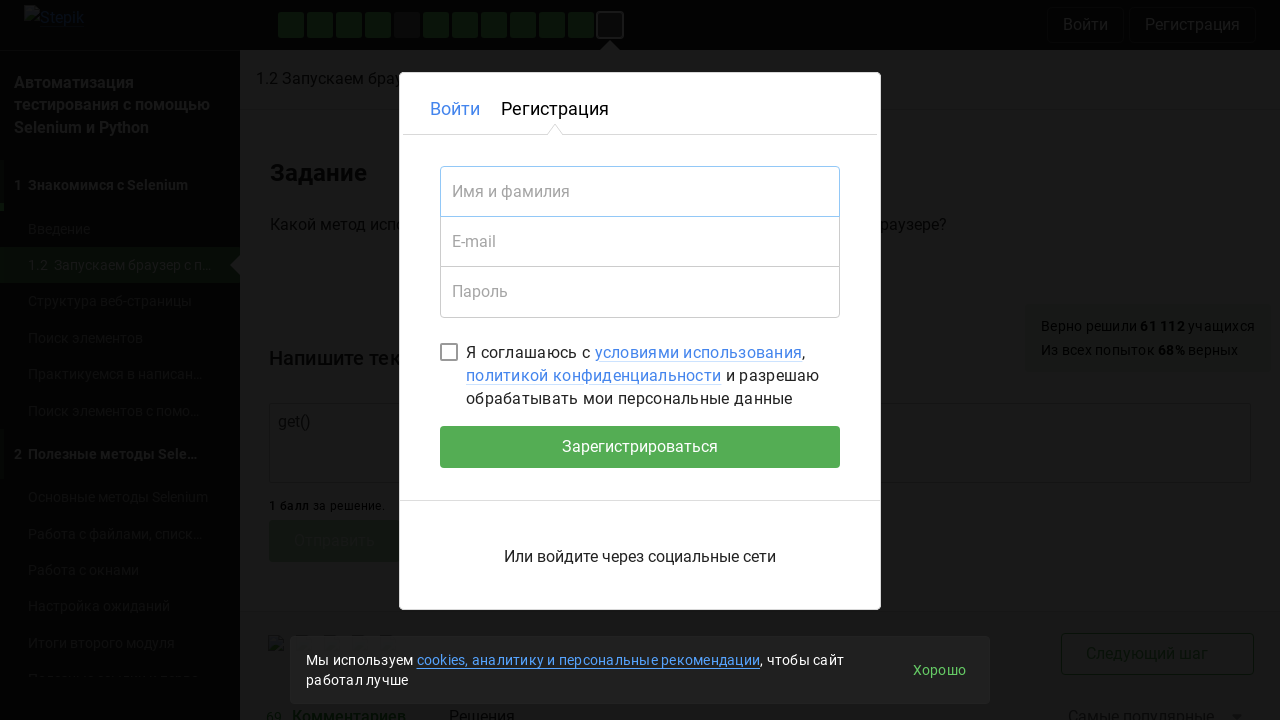

Waited 2 seconds for submission to process
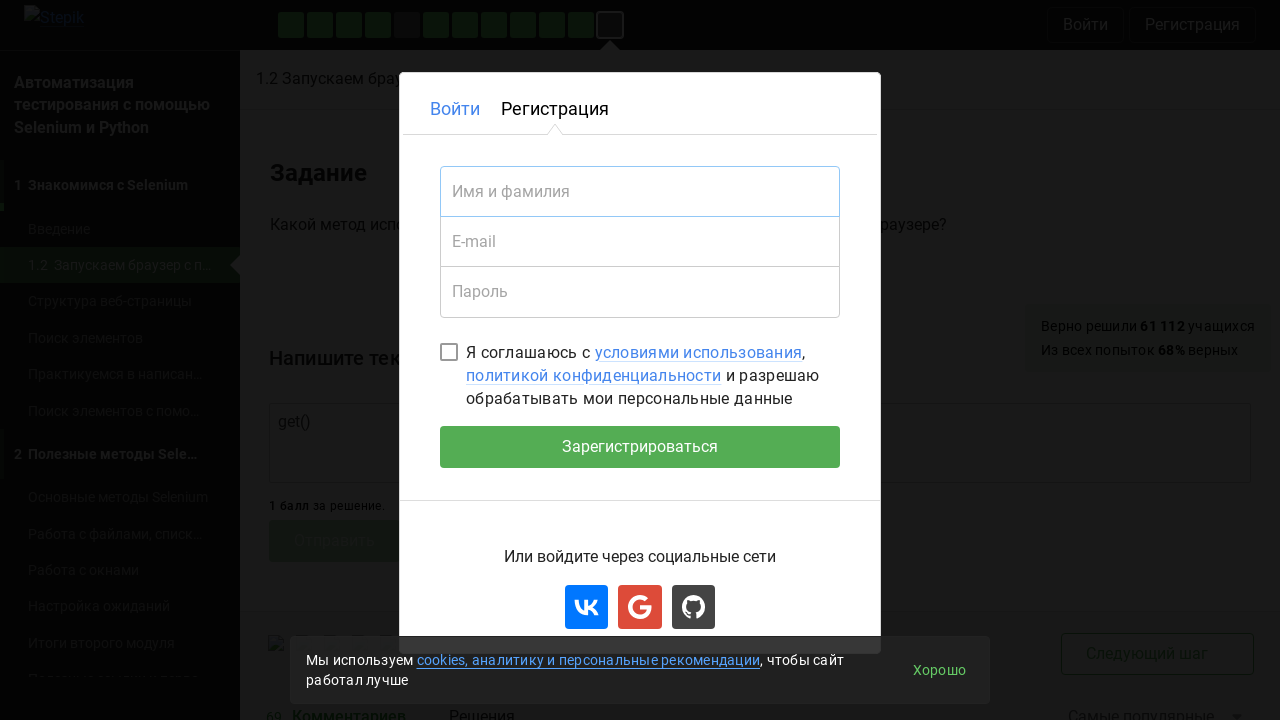

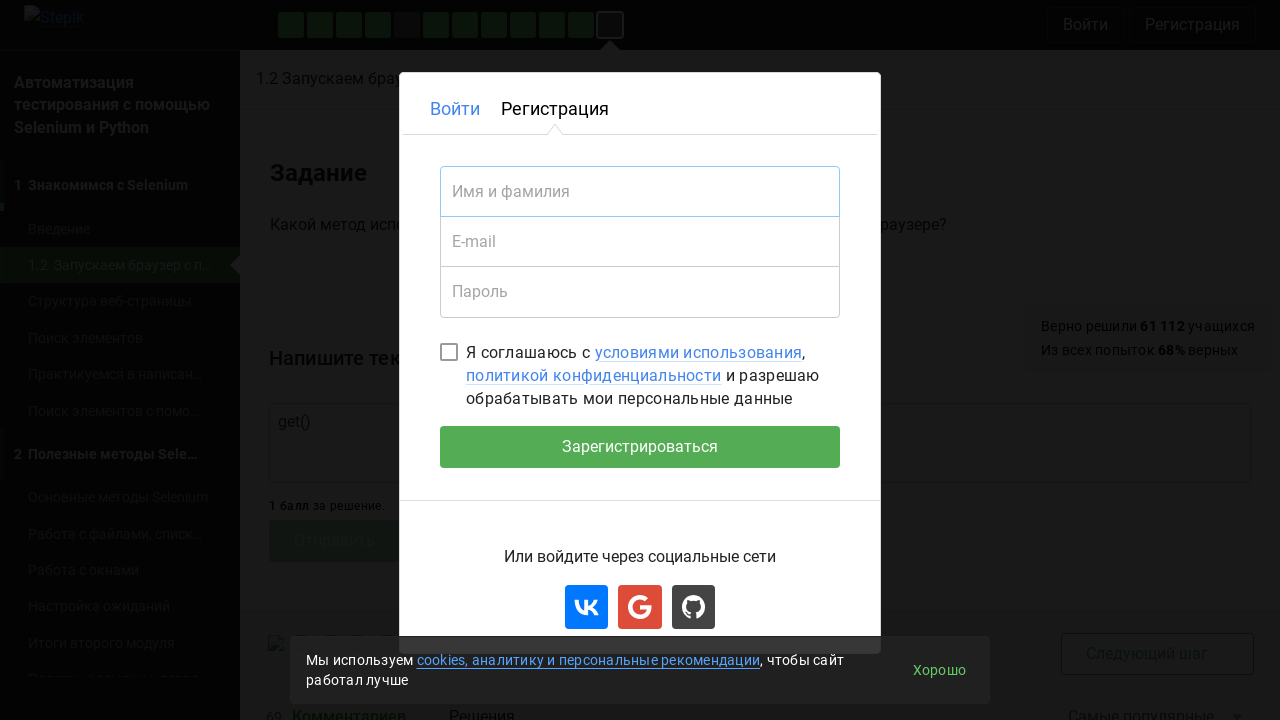